Tests form submission with mismatched email confirmation to verify email confirmation error message

Starting URL: https://alada.vn/tai-khoan/dang-ky.html

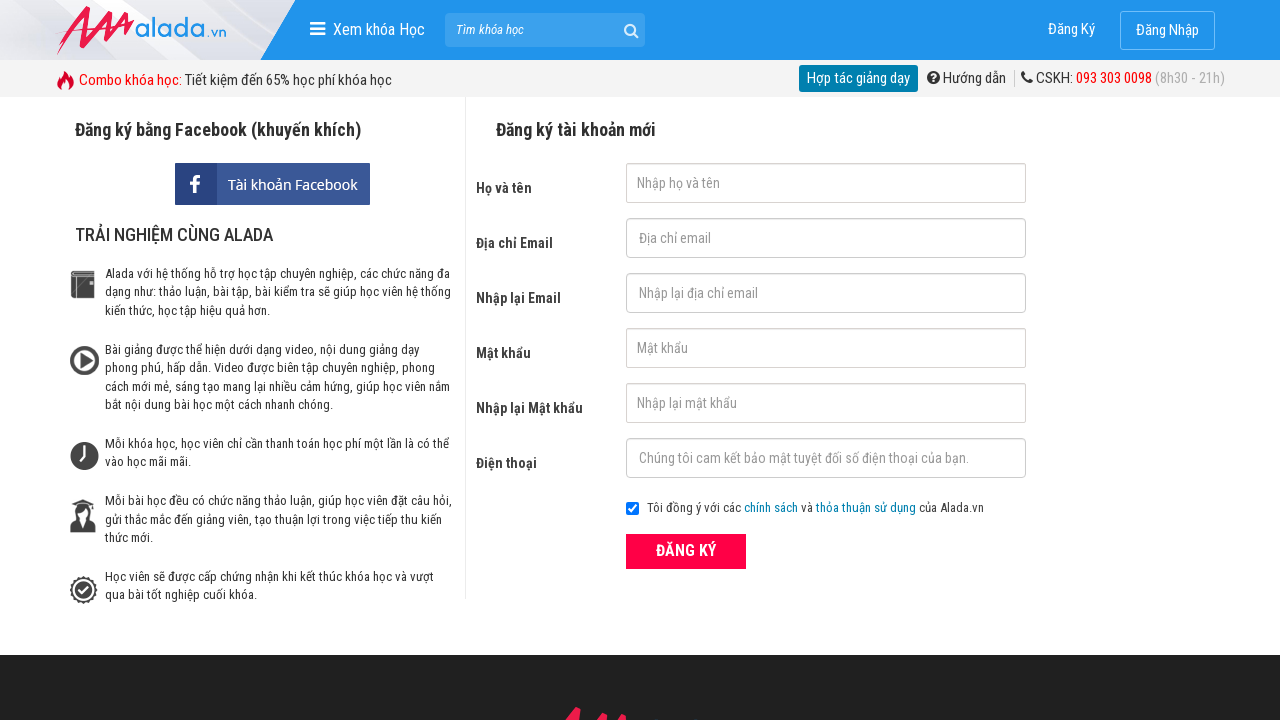

Filled name field with 'John Terry' on #txtFirstname
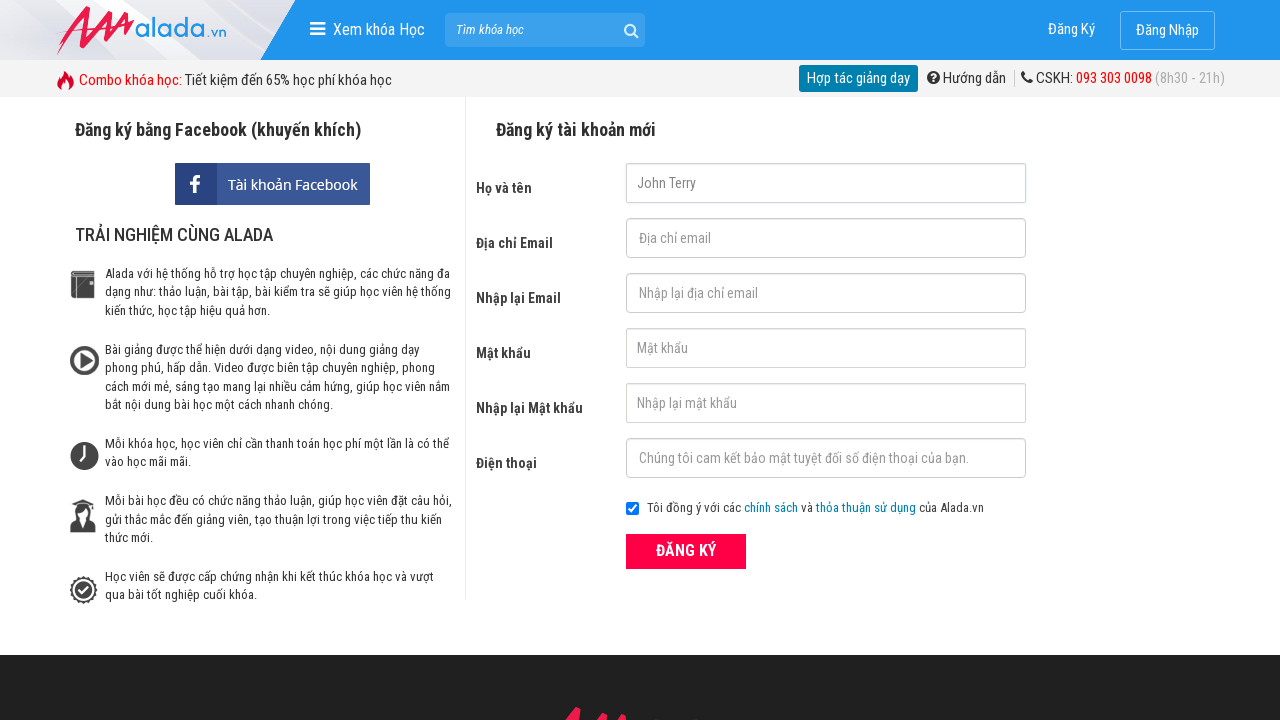

Filled email field with 'henry@gmail.com' on #txtEmail
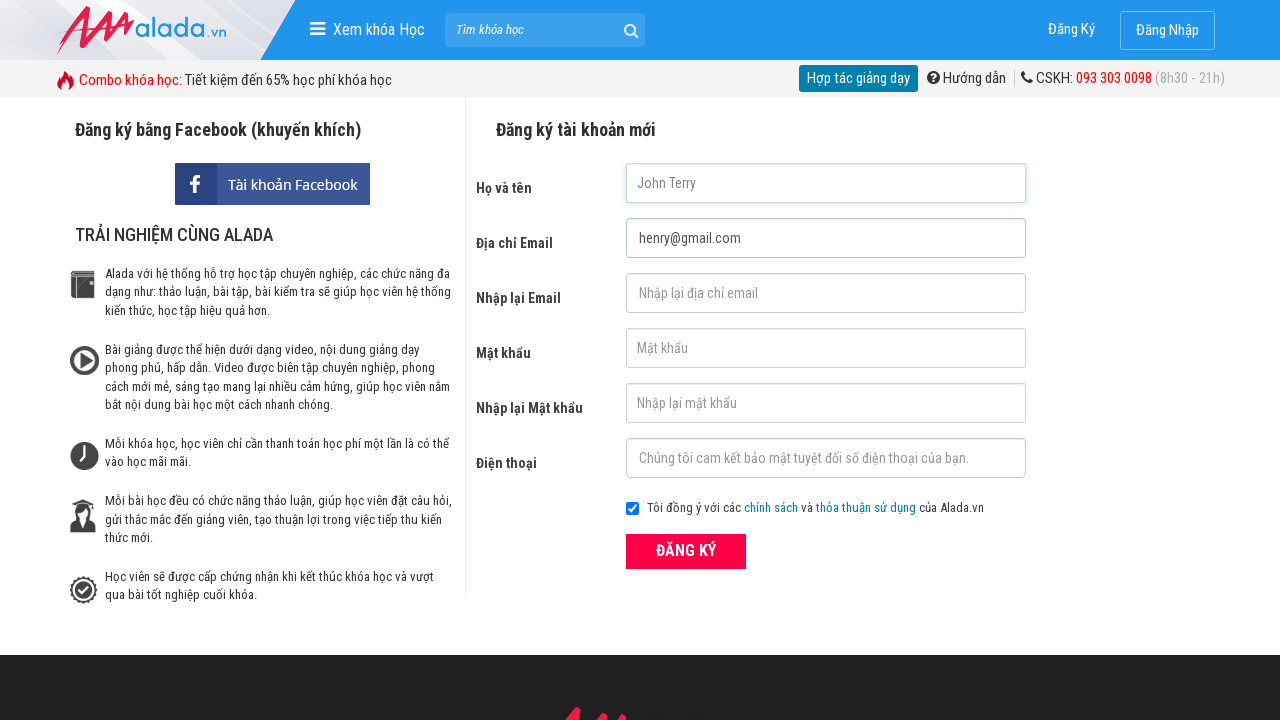

Filled confirm email field with mismatched value 'henry@gmail.comhenry@gmail.com' on #txtCEmail
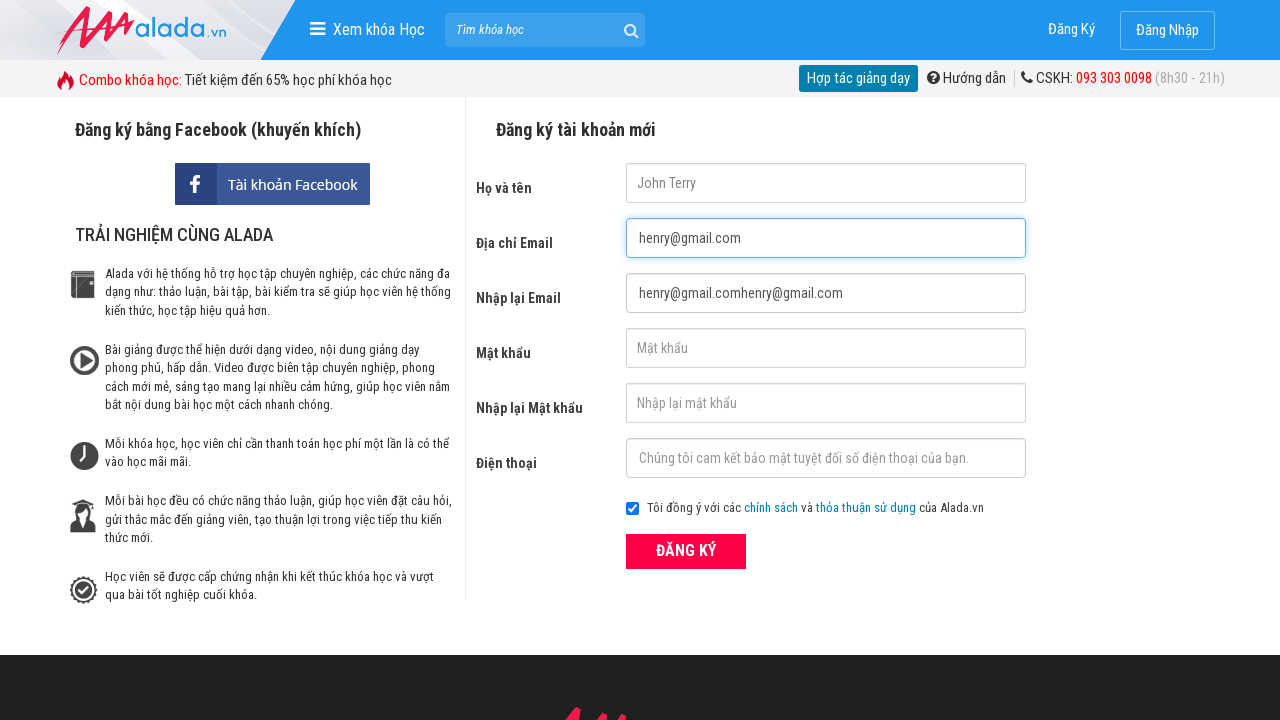

Filled password field with '1234aa' on #txtPassword
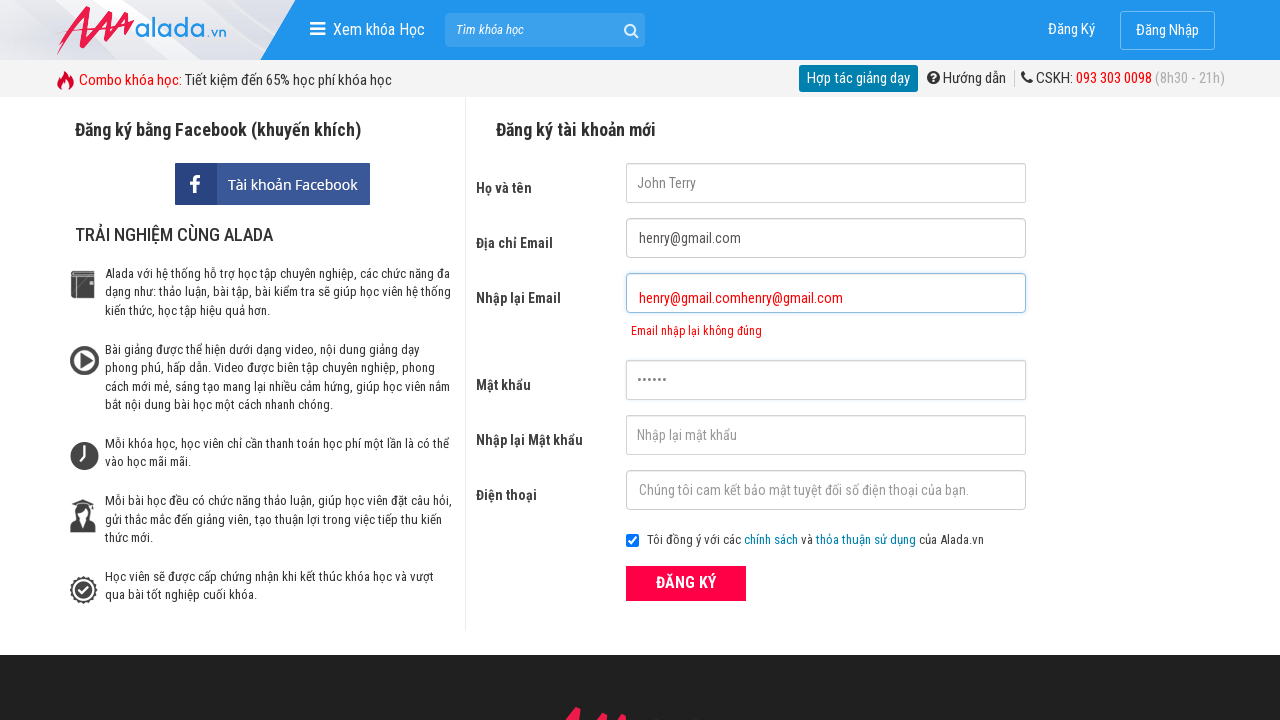

Filled confirm password field with '1234aa' on #txtCPassword
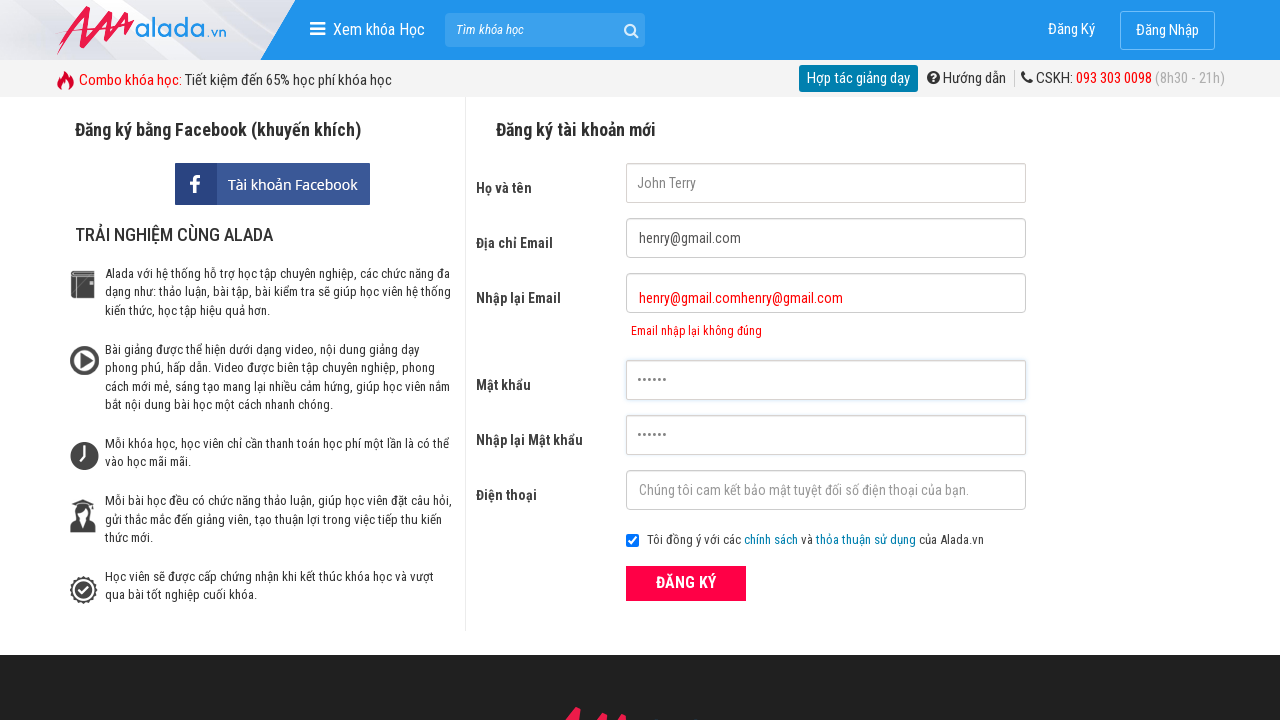

Filled phone number field with '0338791811' on #txtPhone
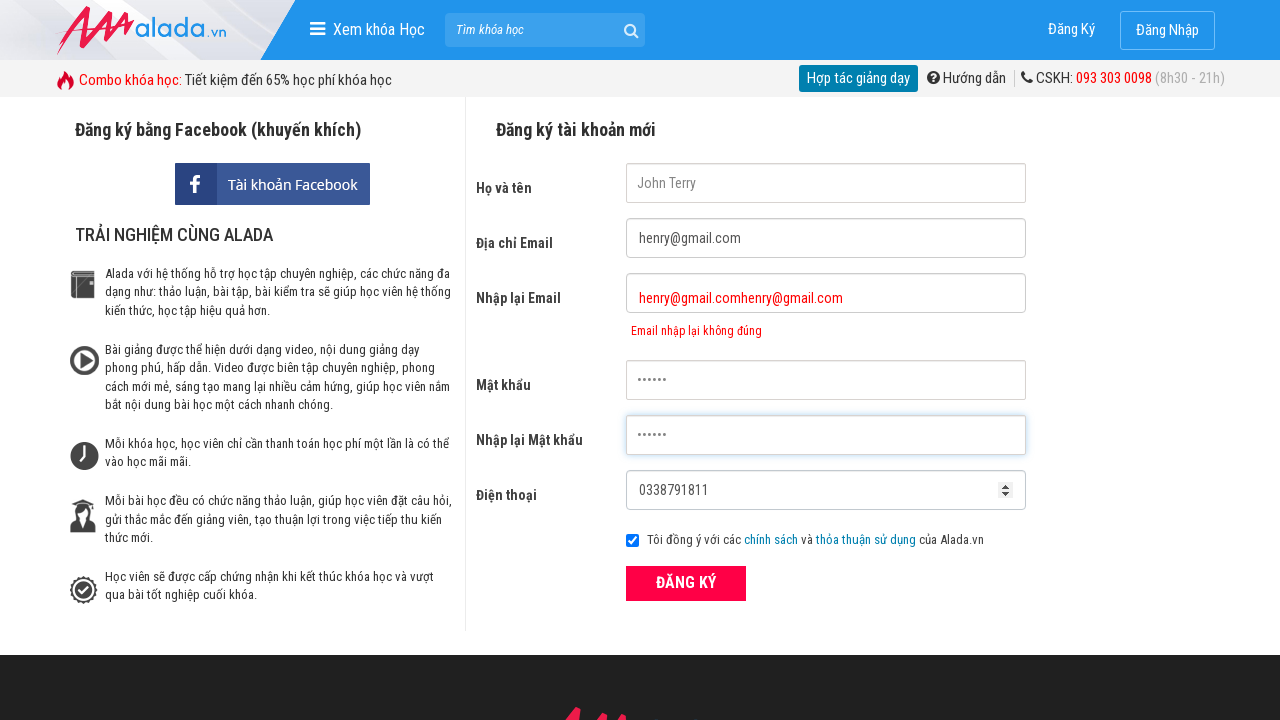

Clicked register button to submit form at (686, 583) on xpath=//form[@id='frmLogin']//button
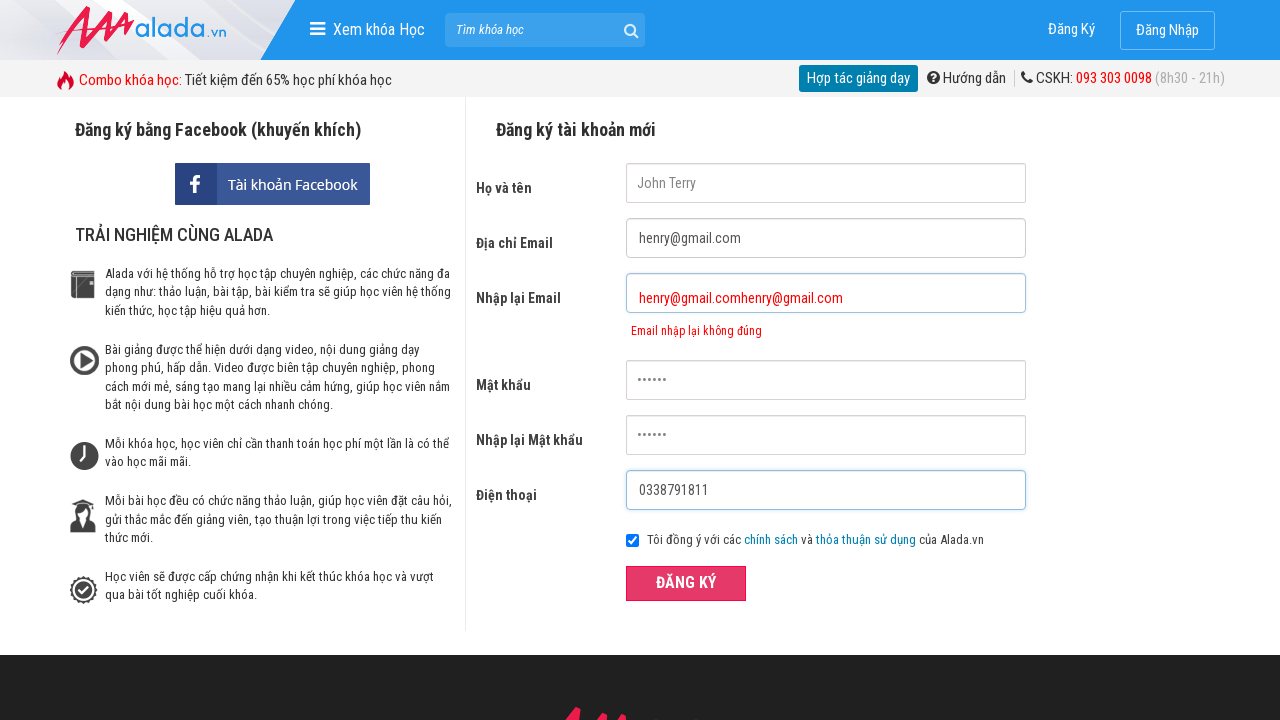

Email confirmation error message appeared on form
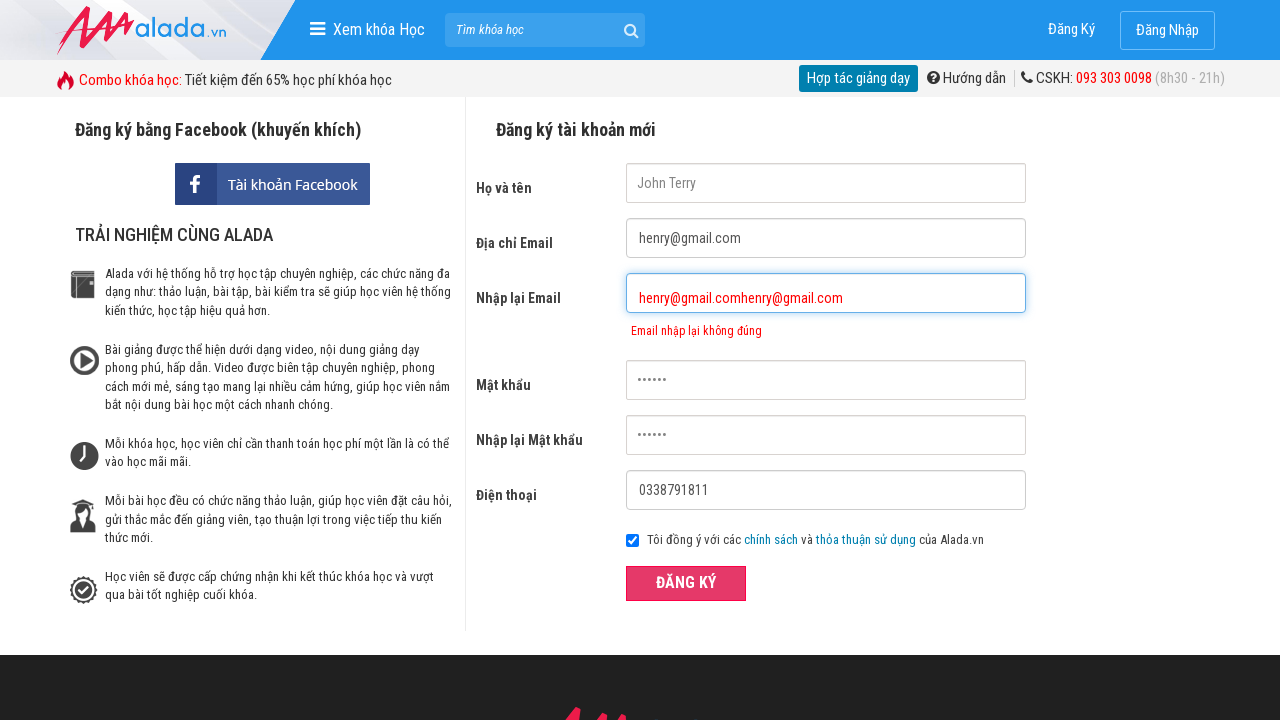

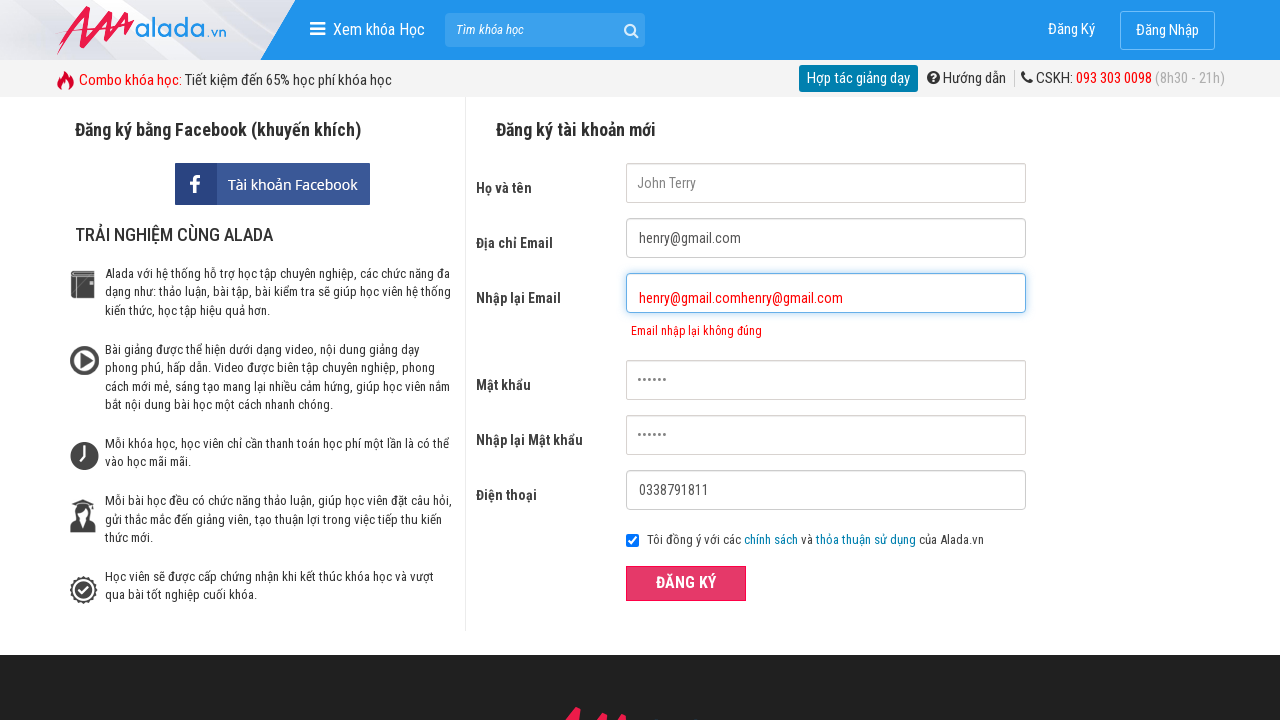